Tests a data types form by filling in personal information fields (name, address, email, phone, city, country, job, company) while intentionally leaving the zip code empty, then submits the form and verifies field validation highlighting.

Starting URL: https://bonigarcia.dev/selenium-webdriver-java/data-types.html

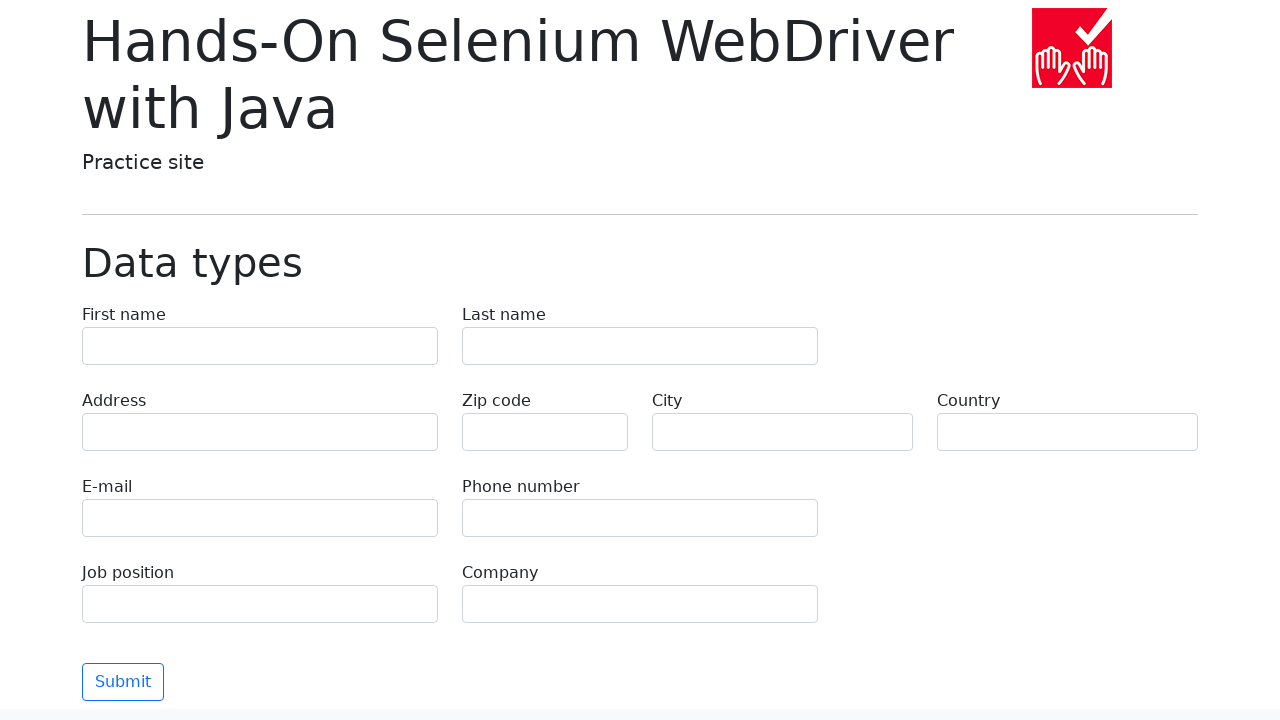

Filled first name field with 'Иван' on input[name="first-name"]
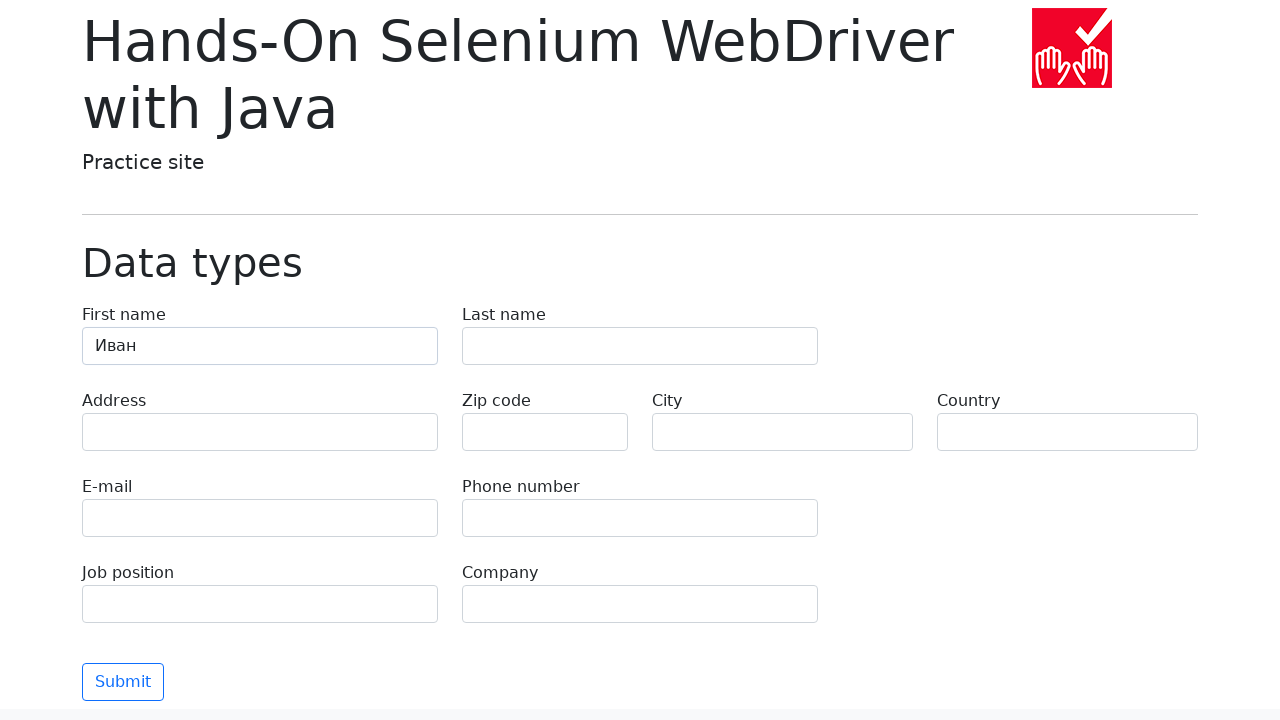

Filled last name field with 'Петров' on input[name="last-name"]
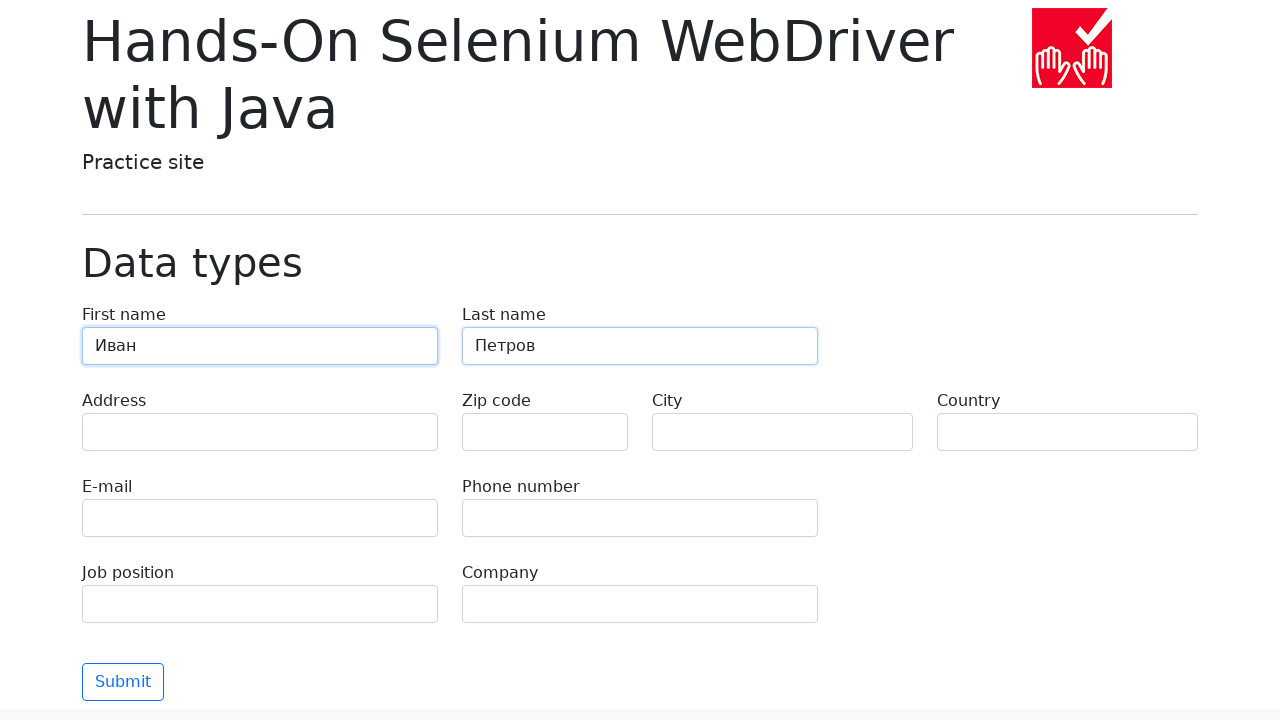

Filled address field with 'Ленина, 55-3' on input[name="address"]
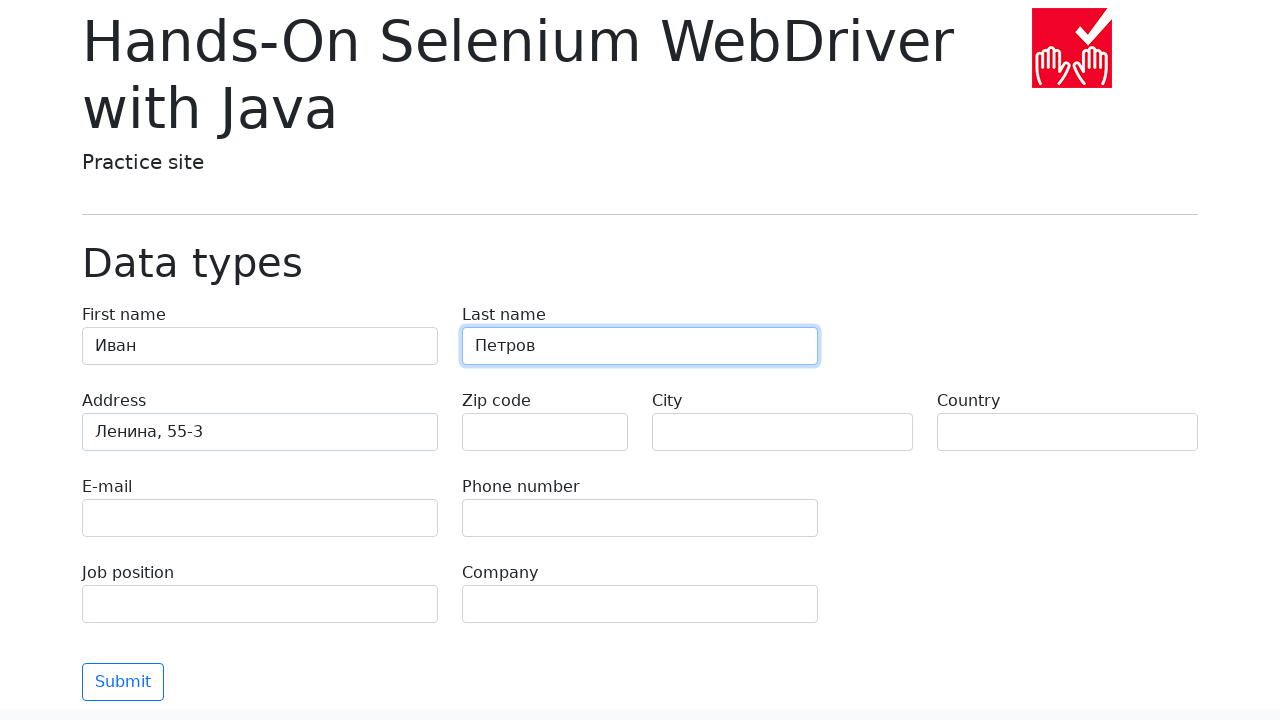

Filled email field with 'test@skypro.com' on input[name="e-mail"]
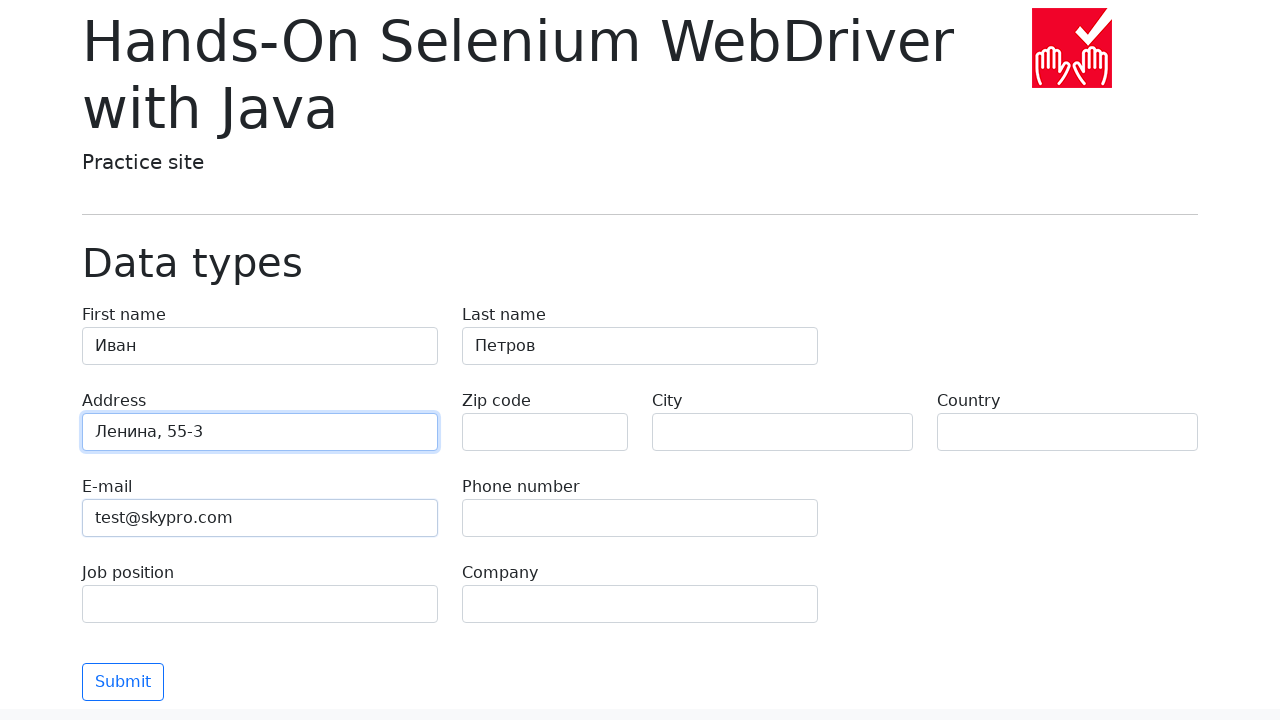

Filled phone field with '+7985899998787' on input[name="phone"]
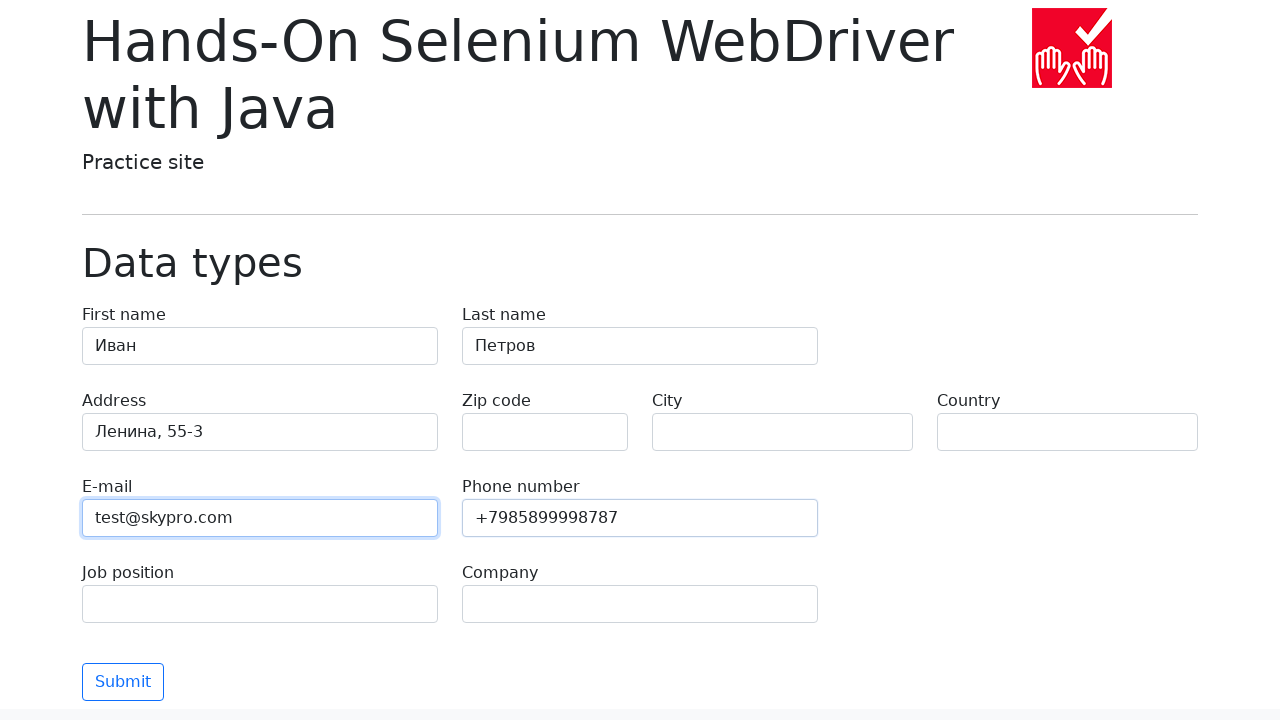

Cleared zip code field intentionally on input[name="zip-code"]
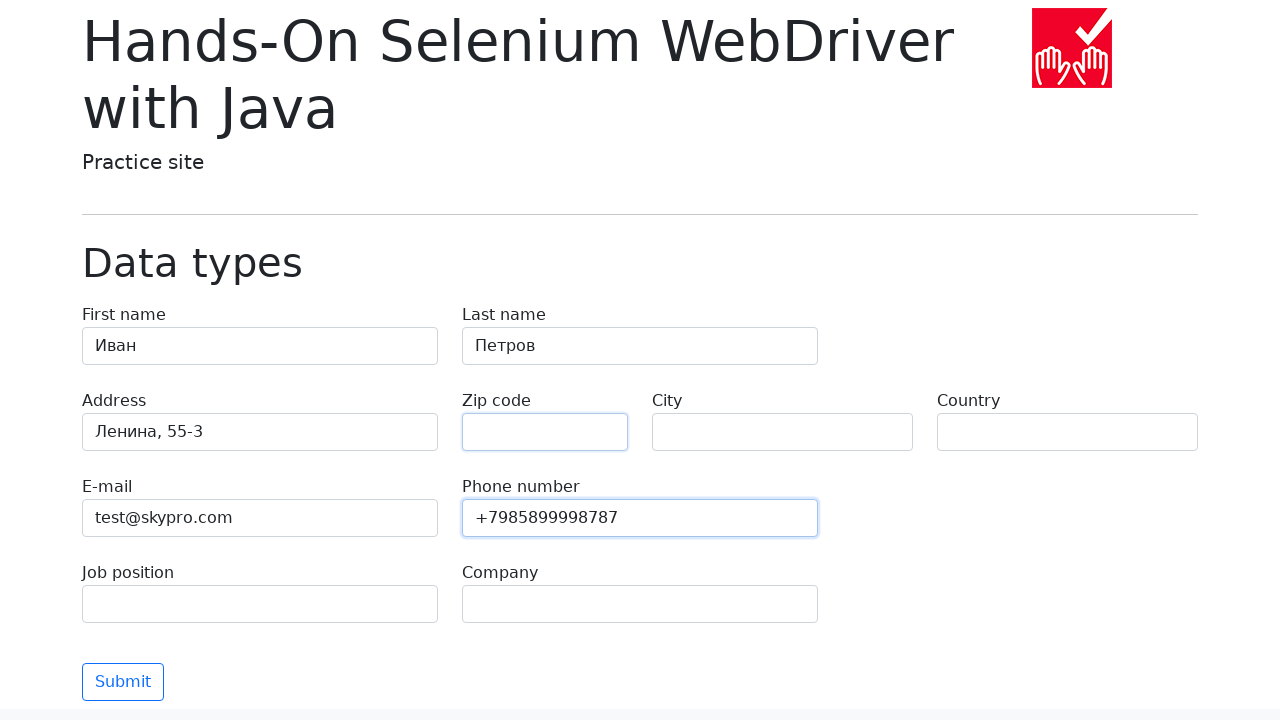

Filled city field with 'Москва' on input[name="city"]
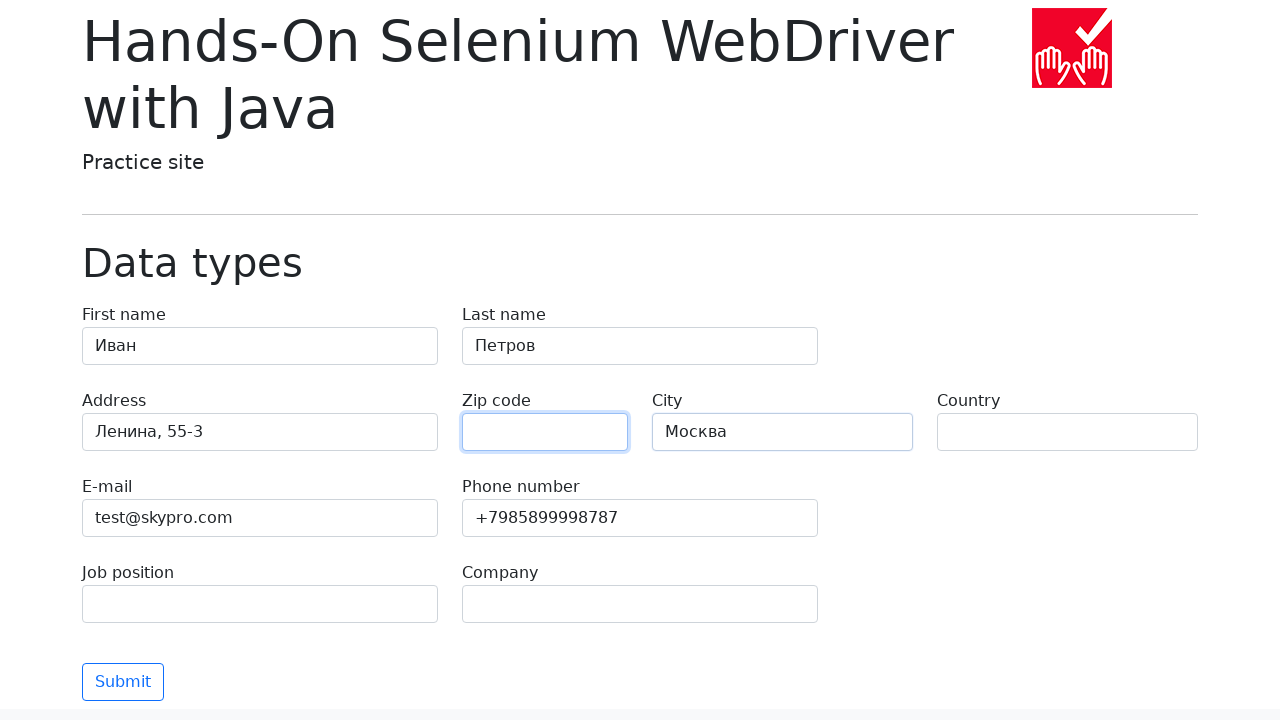

Filled country field with 'Россия' on input[name="country"]
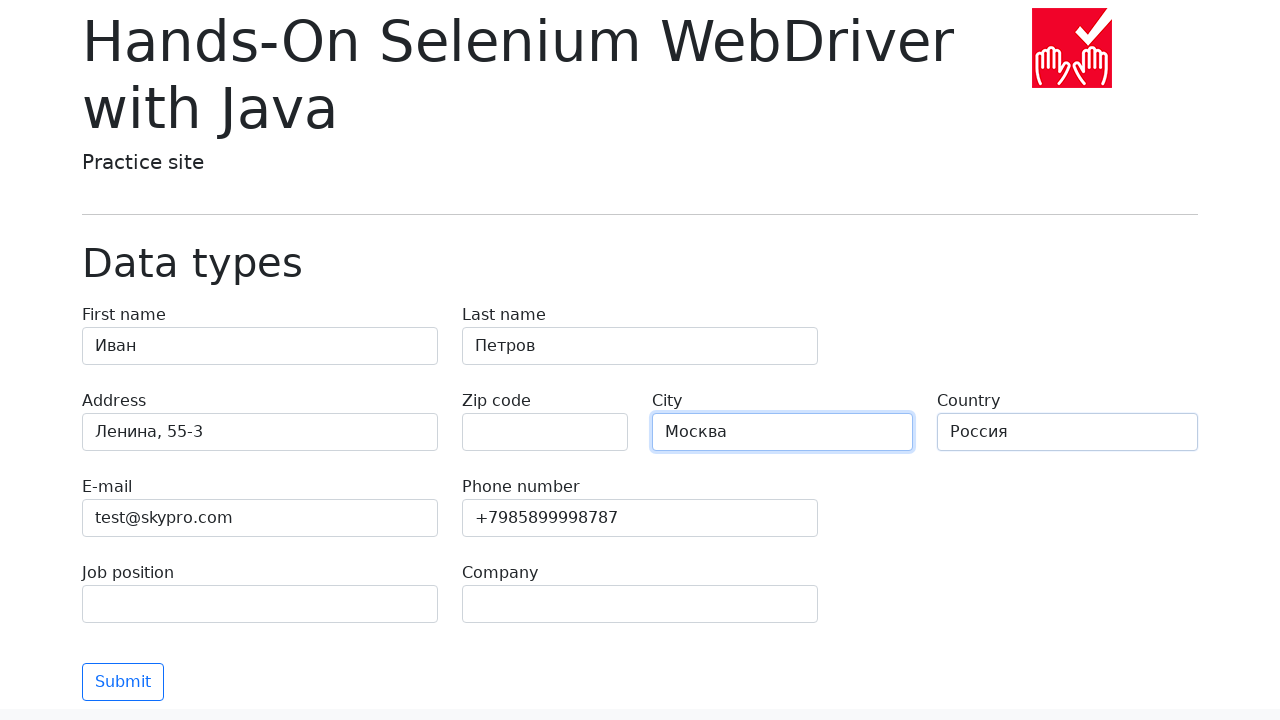

Filled job position field with 'QA' on input[name="job-position"]
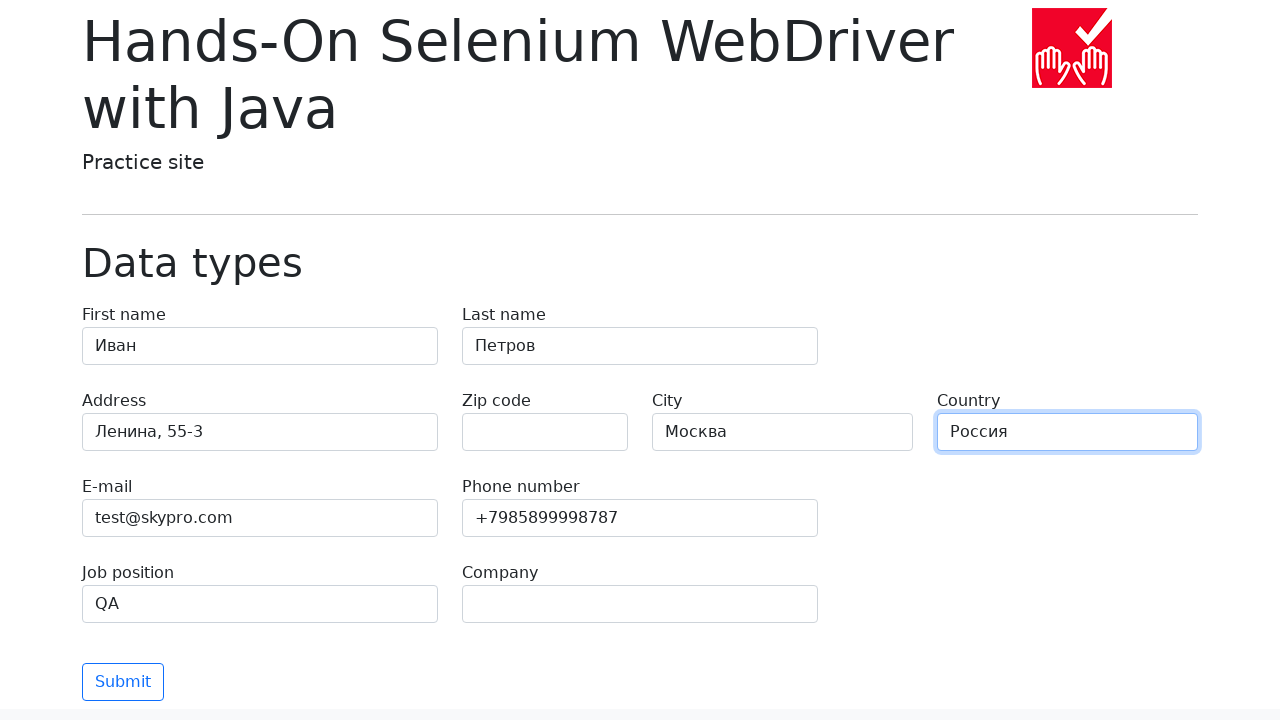

Filled company field with 'SkyPro' on input[name="company"]
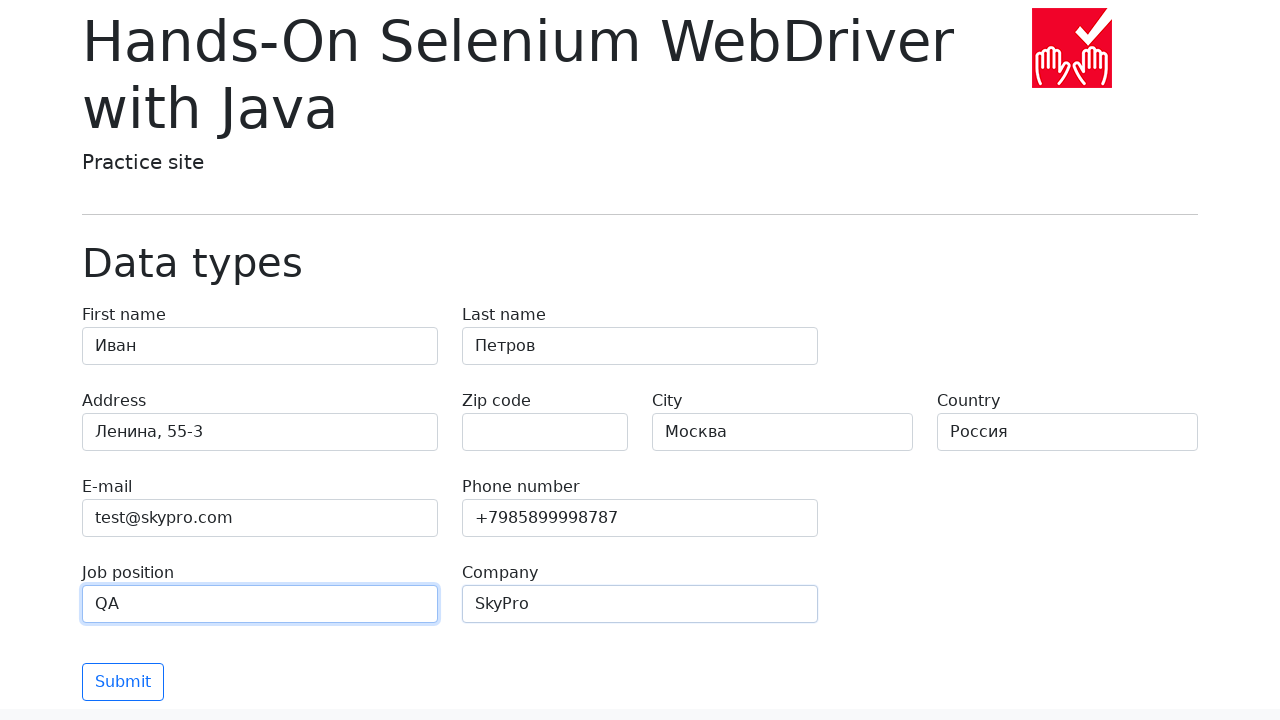

Clicked submit button to submit the form at (123, 682) on button[type='submit']
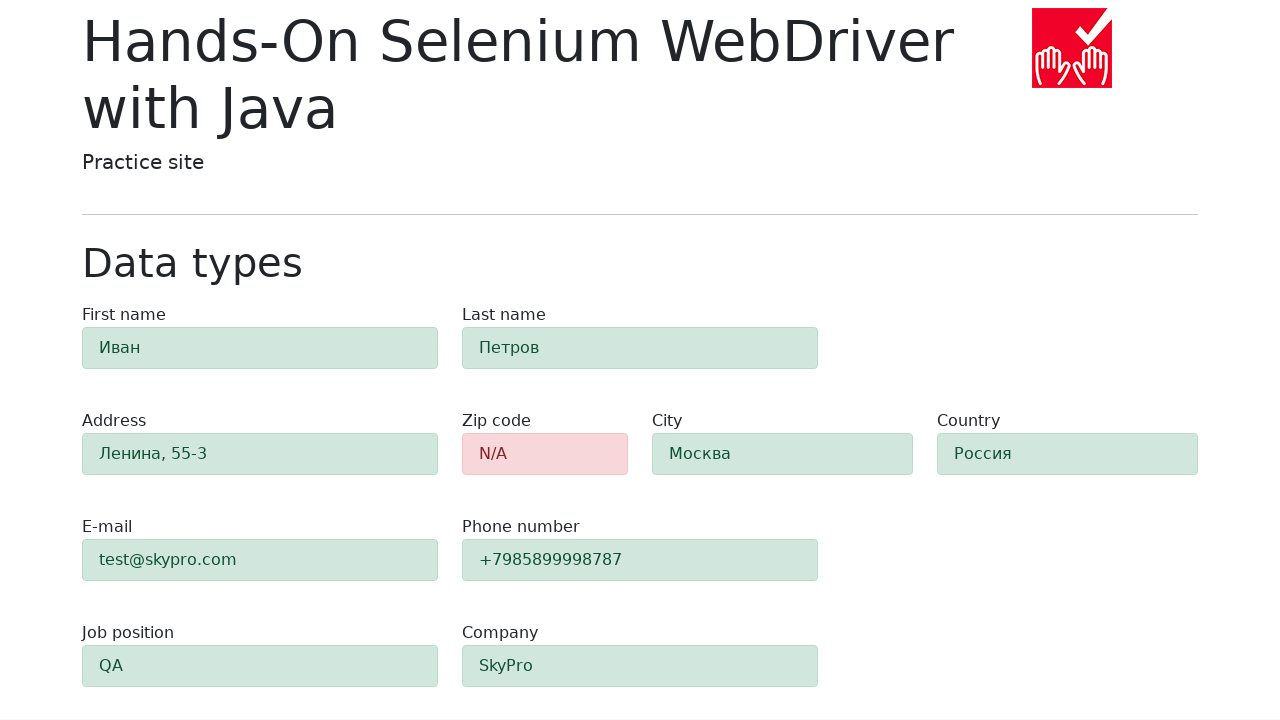

Waited for zip code field to be visible with validation highlighting
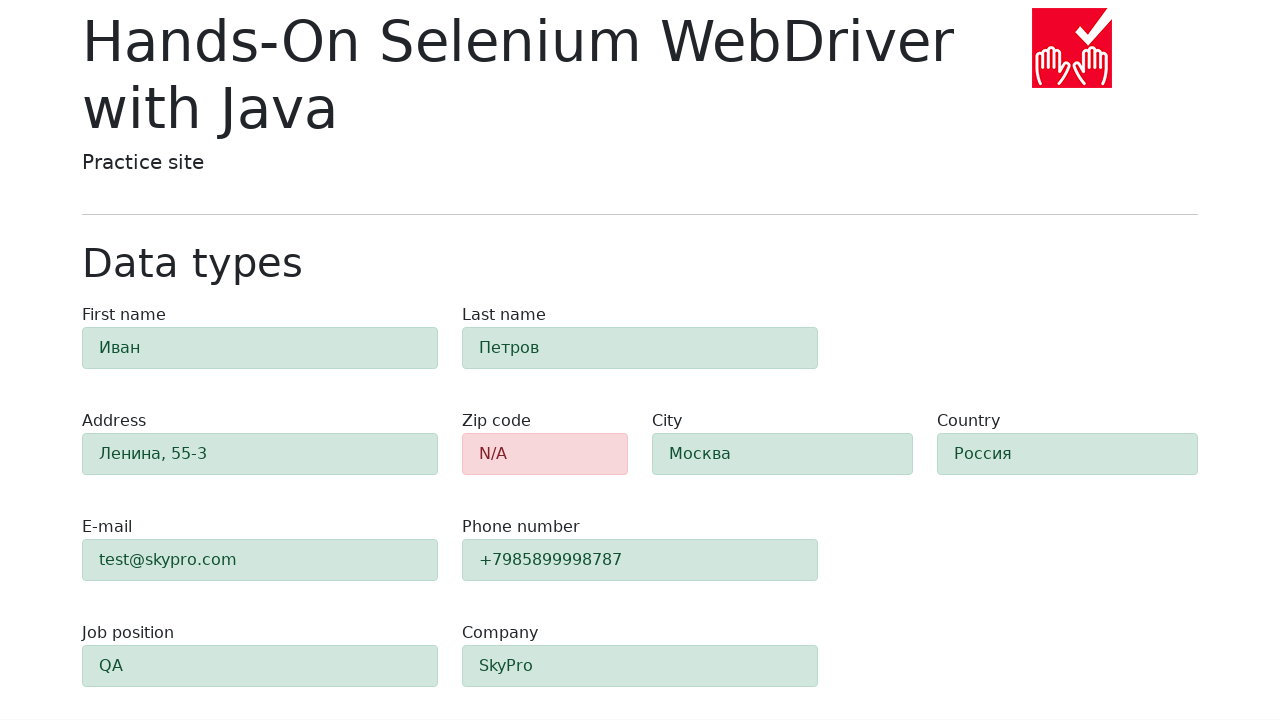

Waited for success alert to appear, confirming form validation results
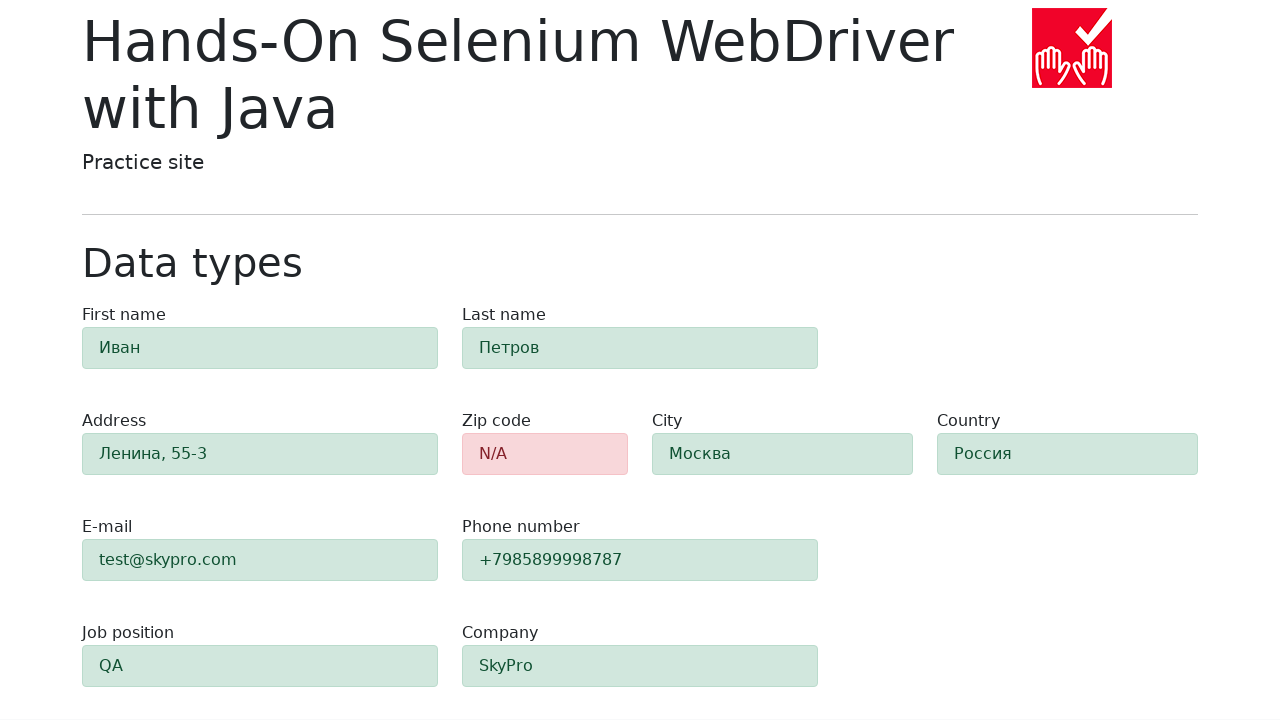

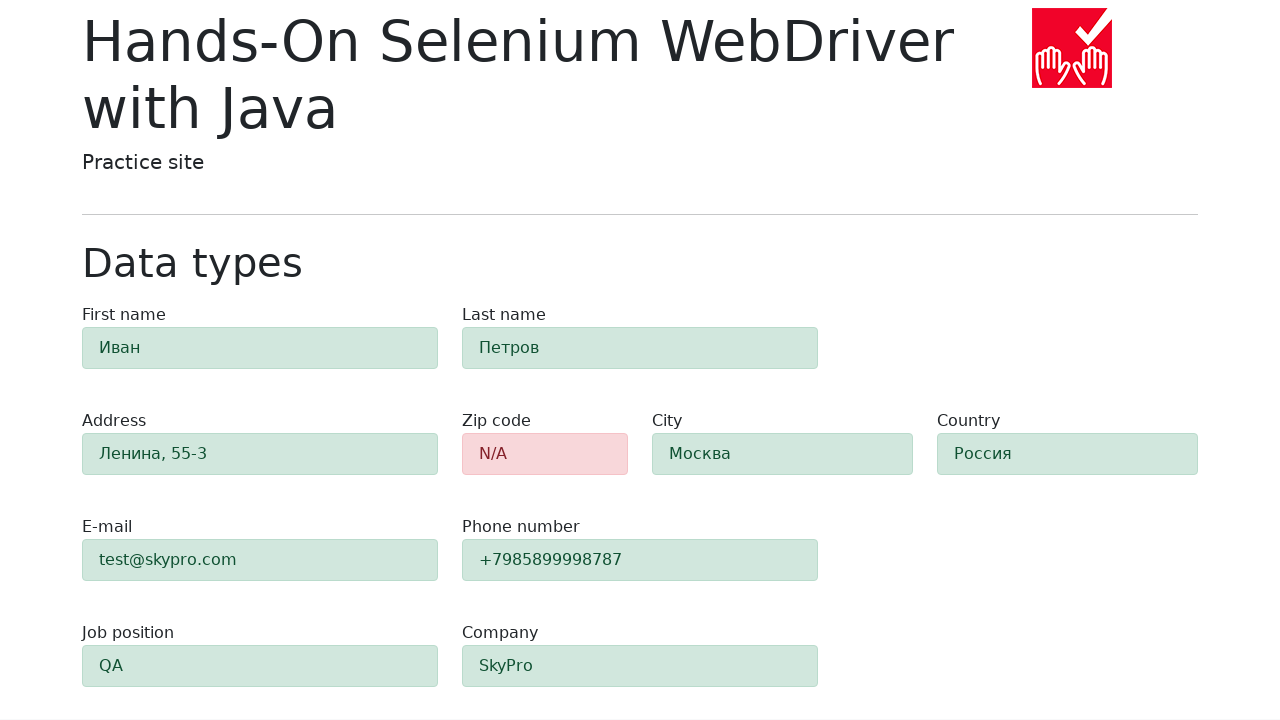